Navigates to YouTube homepage and verifies that the page title contains "YouTube"

Starting URL: http://www.youtube.com

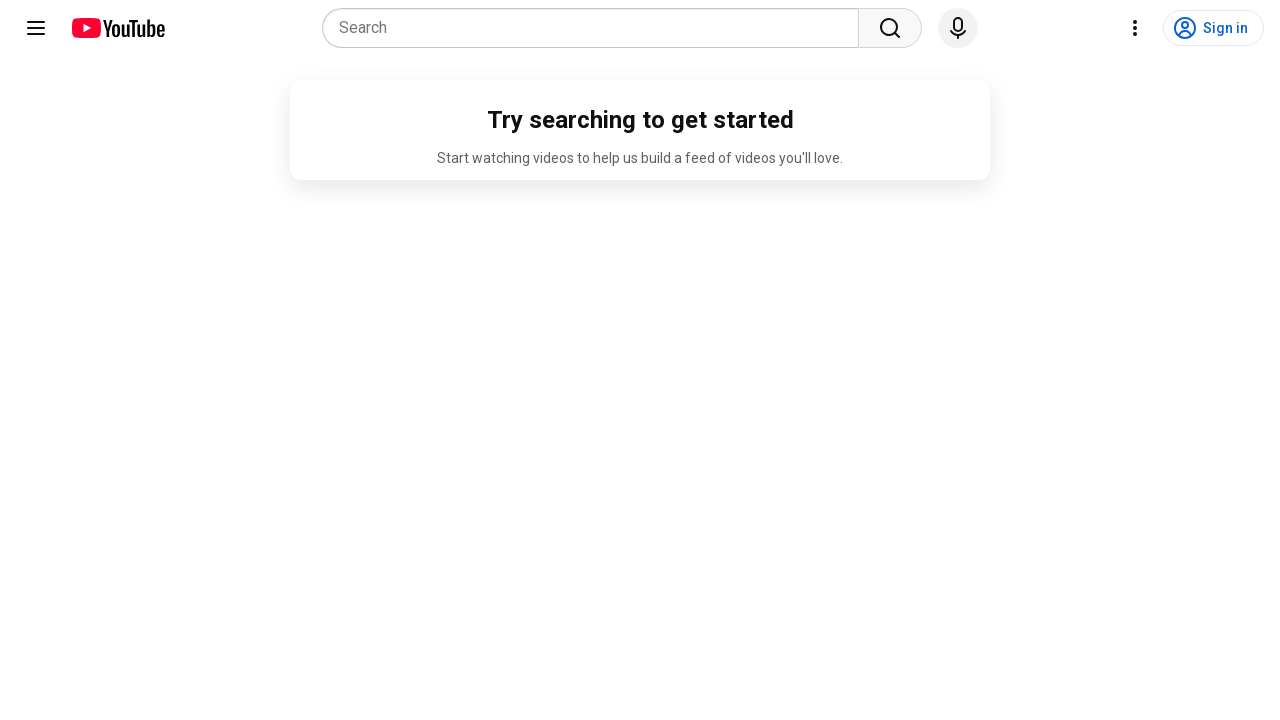

Navigated to YouTube homepage
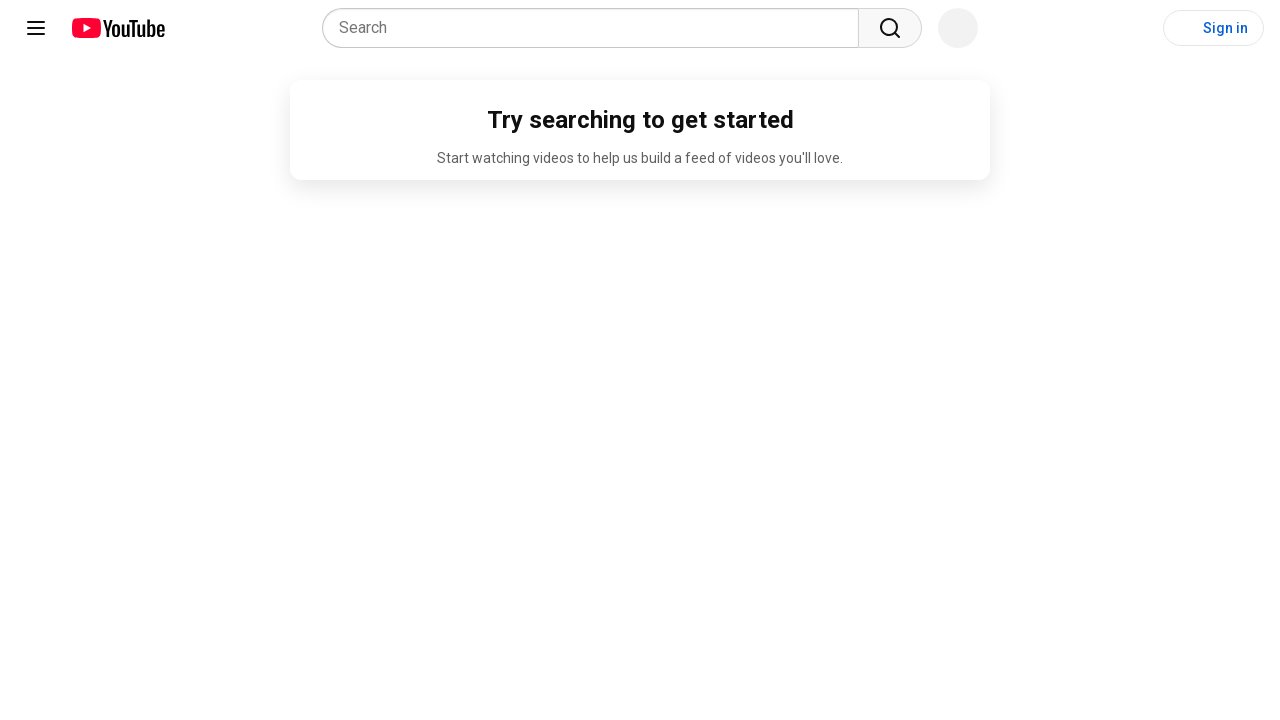

Page loaded (domcontentloaded state reached)
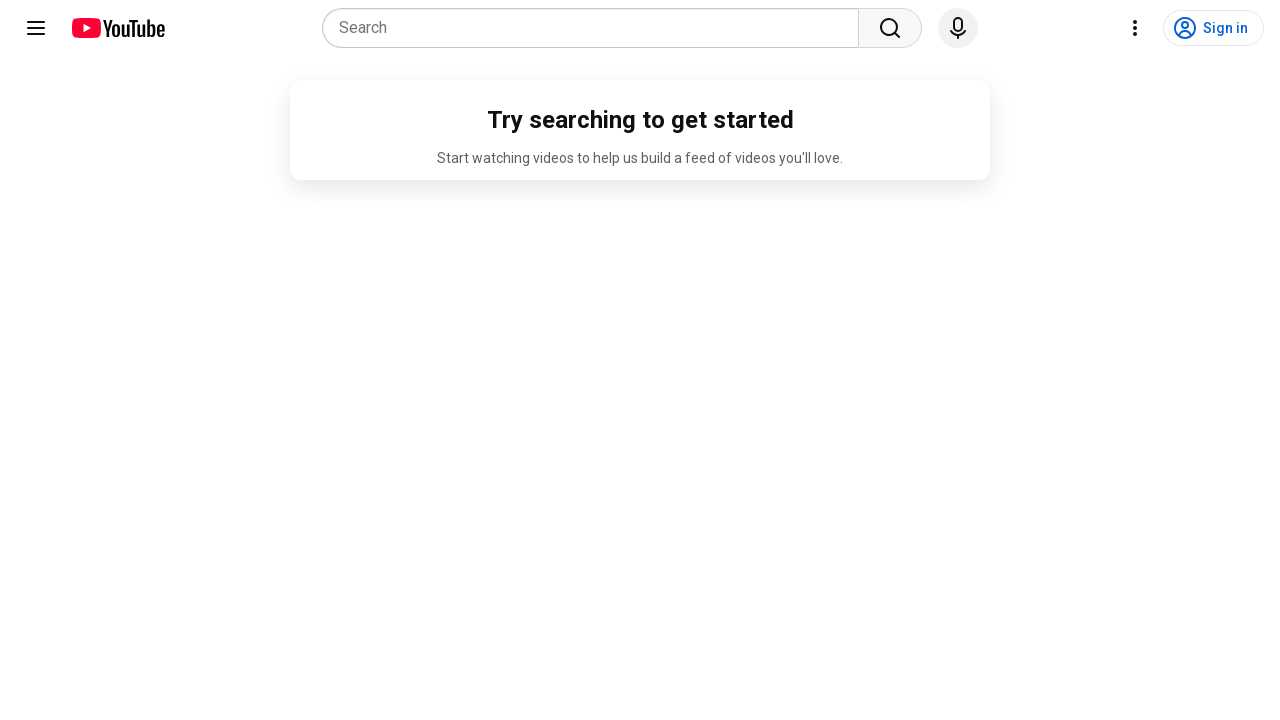

Verified that page title contains 'YouTube'
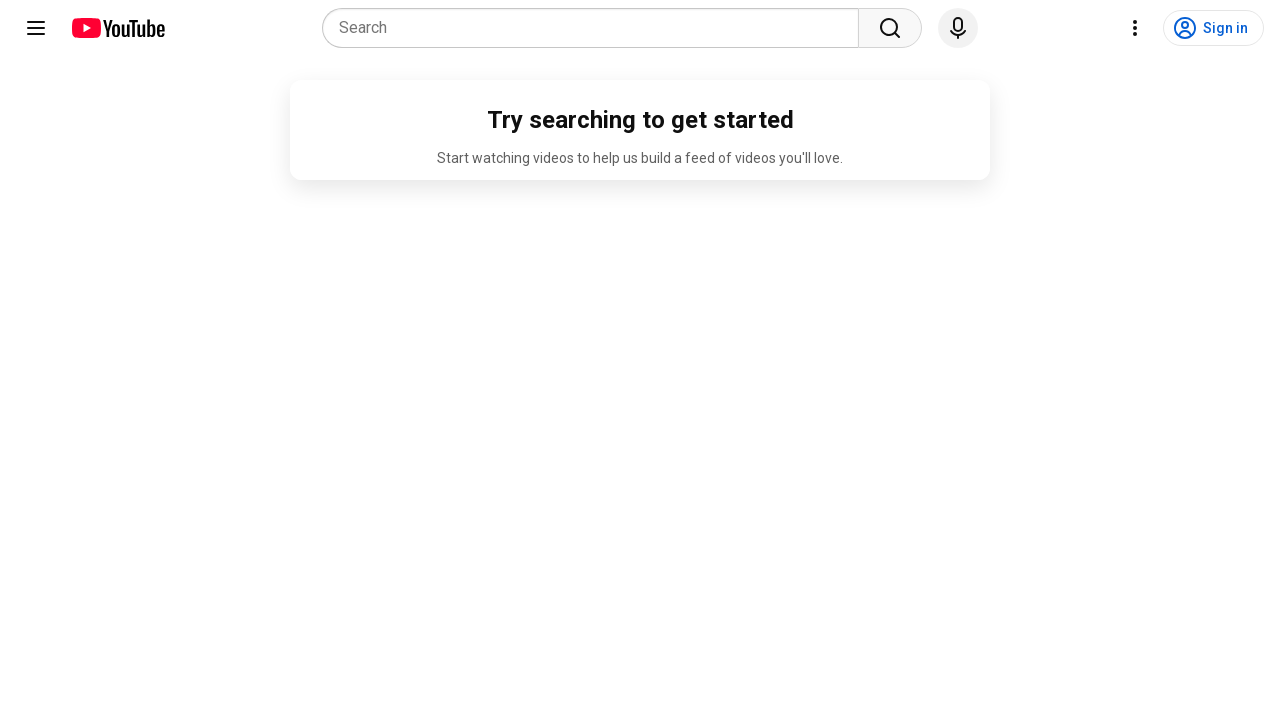

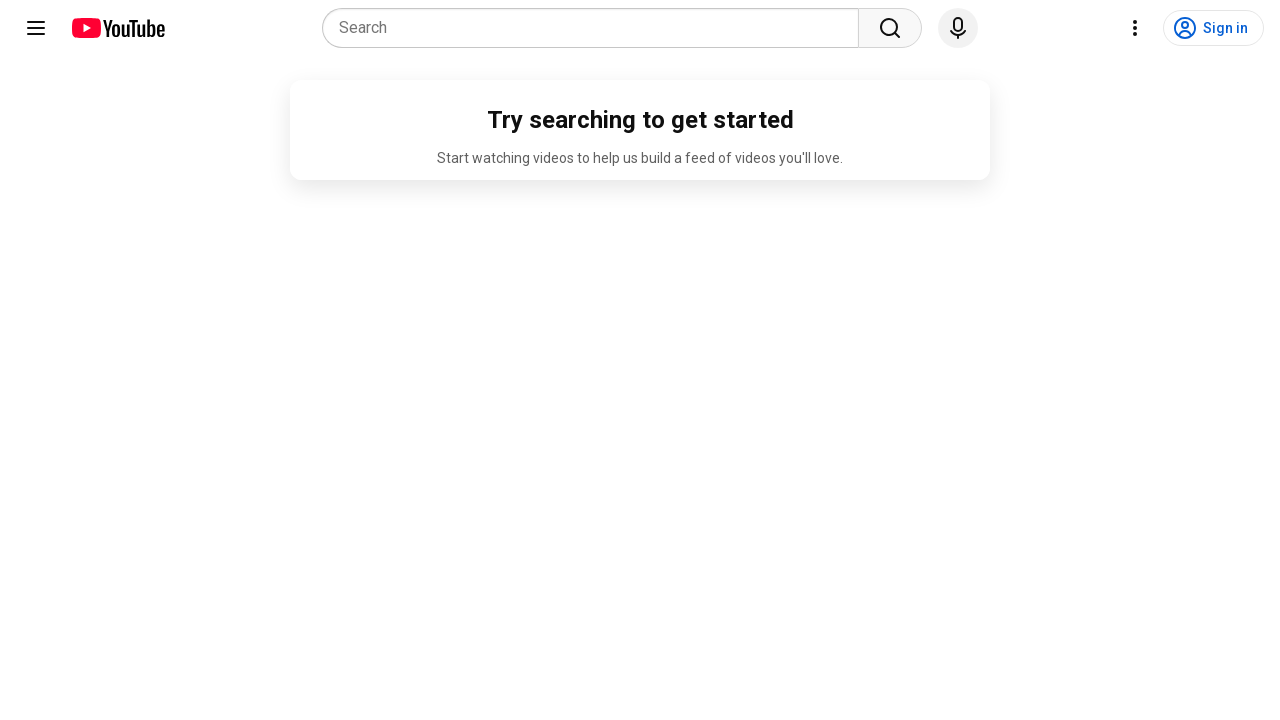